Tests mouse hover functionality by hovering over a dropdown button and then over a menu option

Starting URL: https://testautomationpractice.blogspot.com/

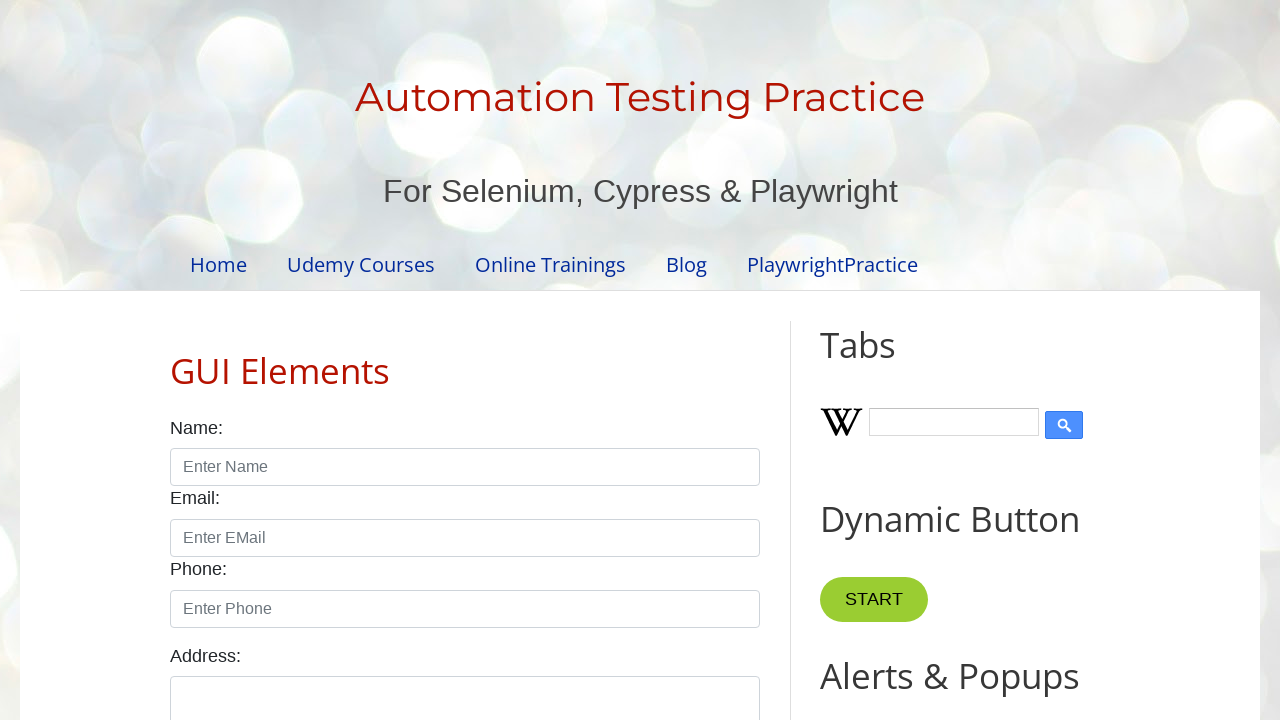

Located dropdown button with class 'dropbtn'
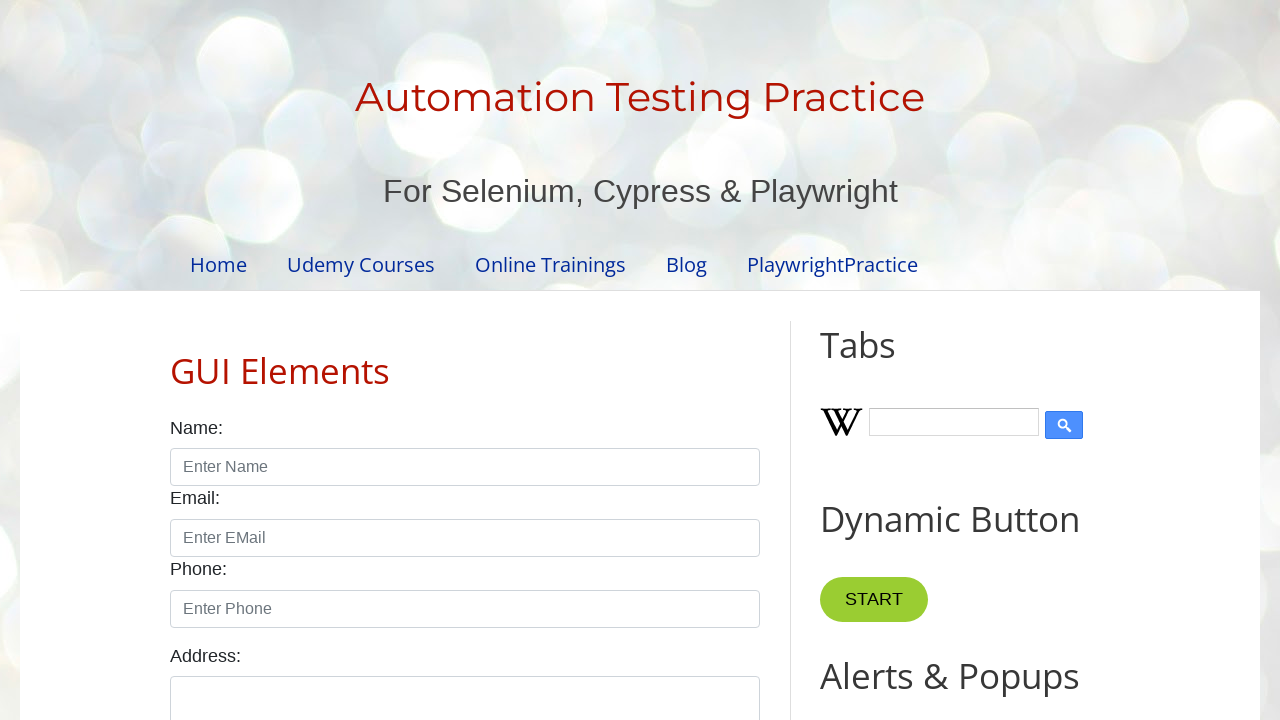

Located 'Laptops' menu option
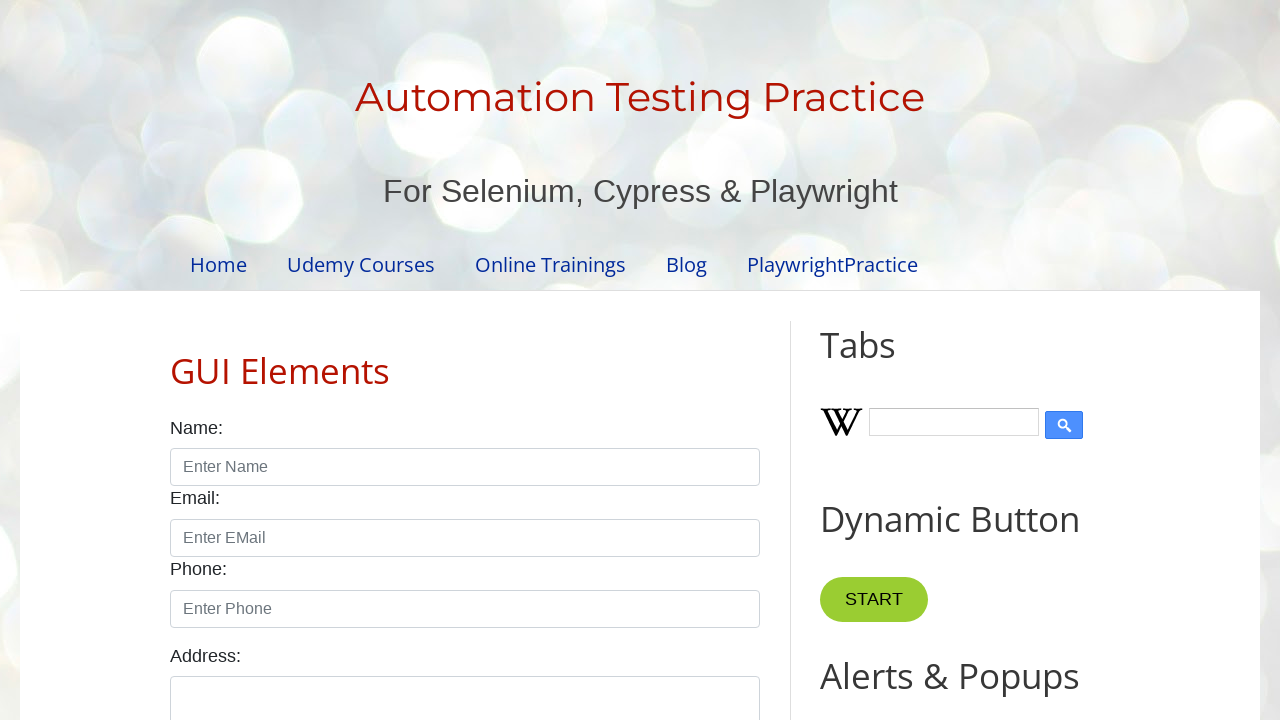

Hovered over dropdown button to reveal menu at (868, 360) on xpath=//button[@class='dropbtn']
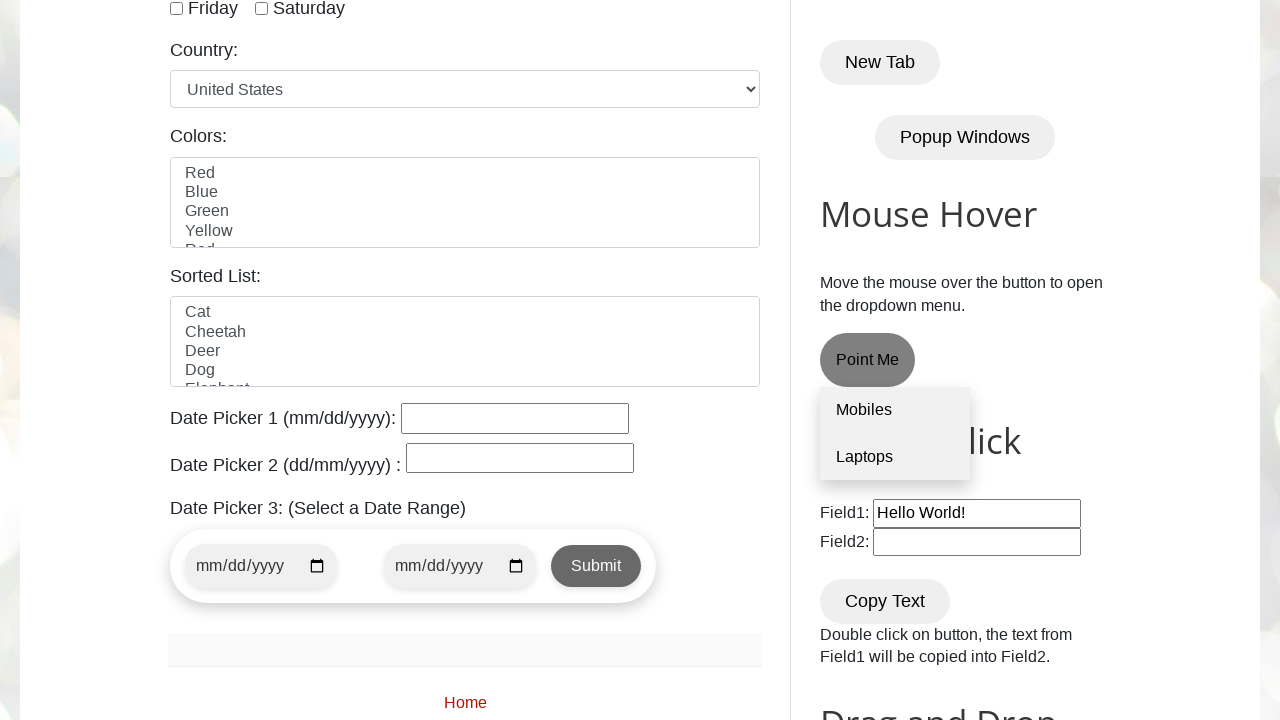

Hovered over 'Laptops' menu option at (895, 457) on xpath=//a[text()='Laptops']
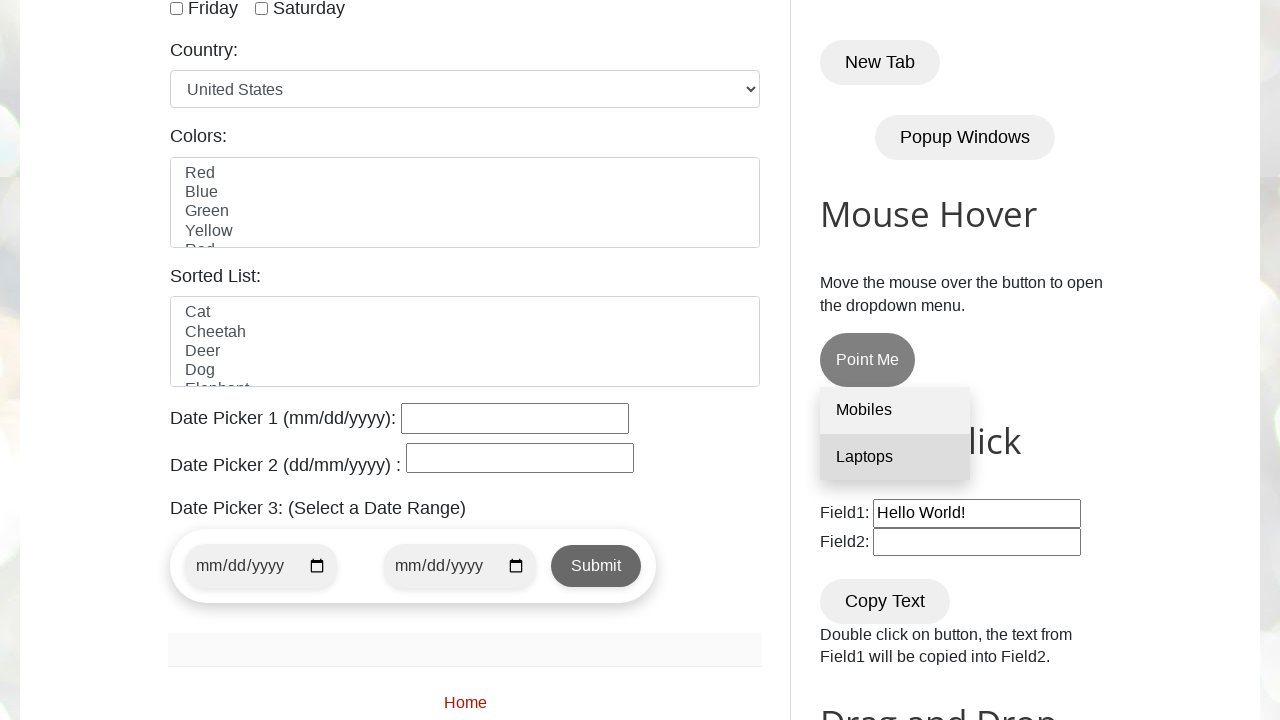

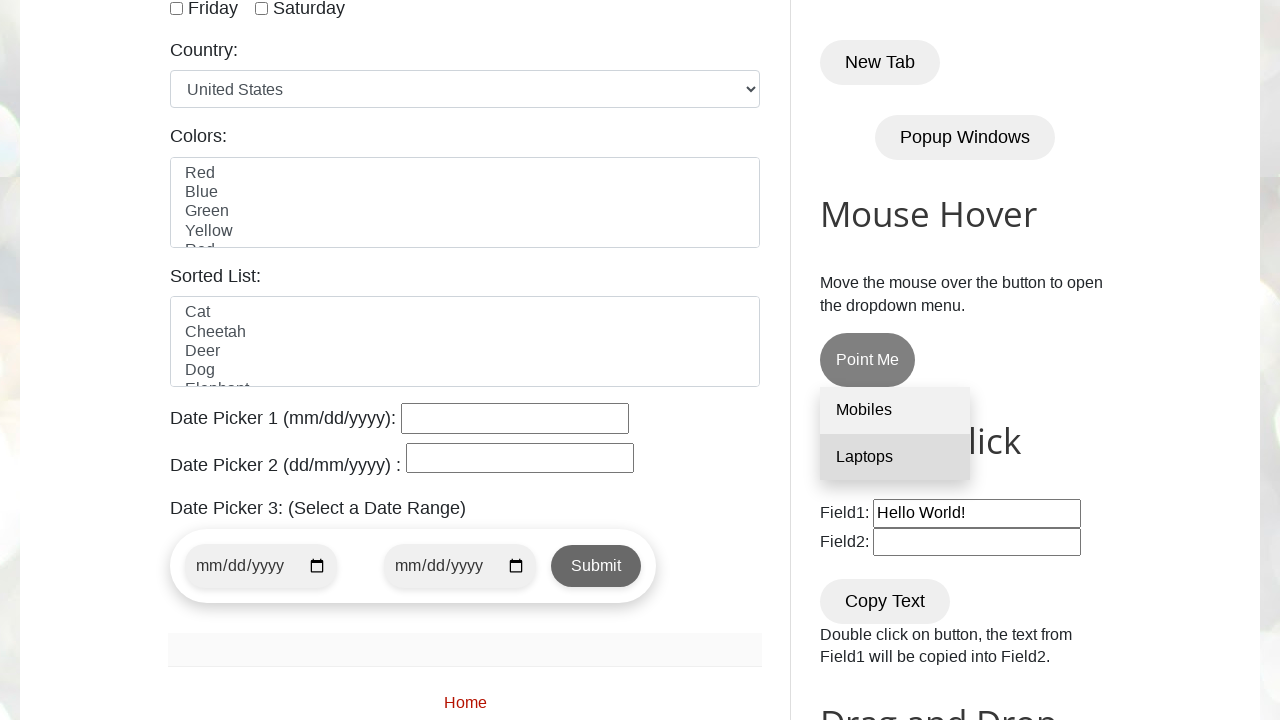